Tests a form submission by filling in first name, last name, and email fields, then submitting the form by pressing Enter.

Starting URL: http://secure-retreat-92358.herokuapp.com/

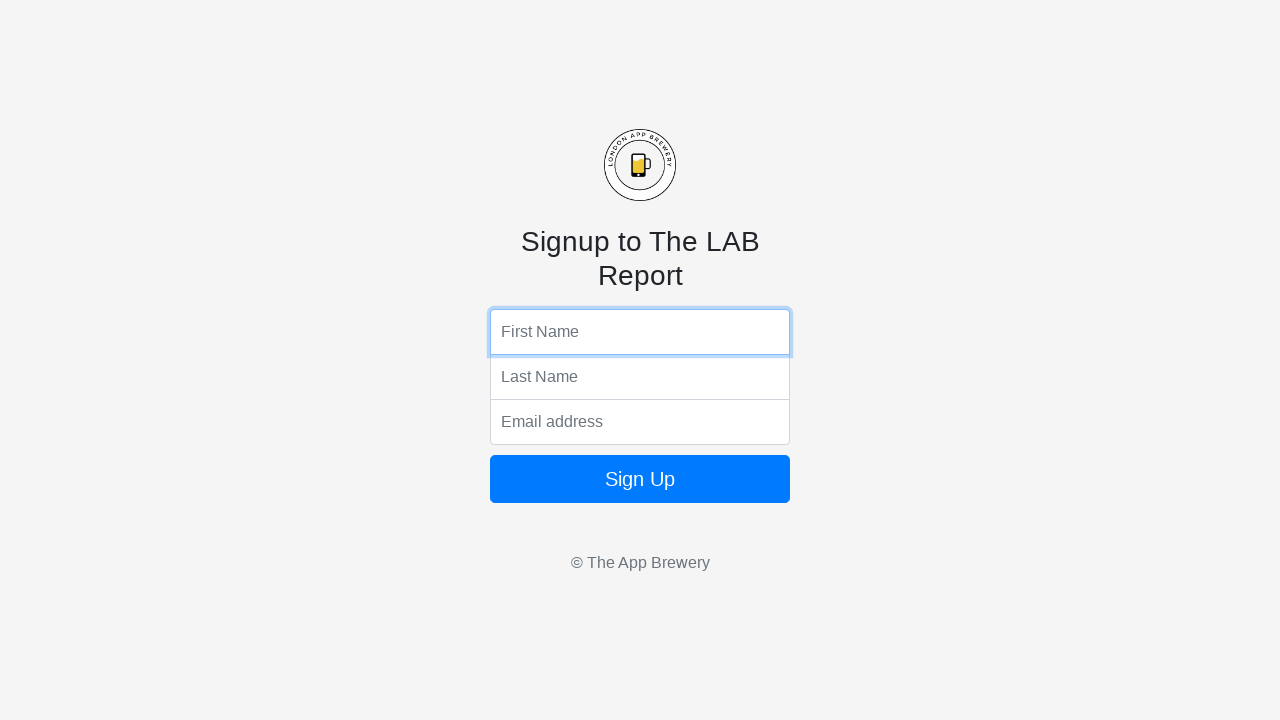

Filled first name field with 'John' on input[name='fName']
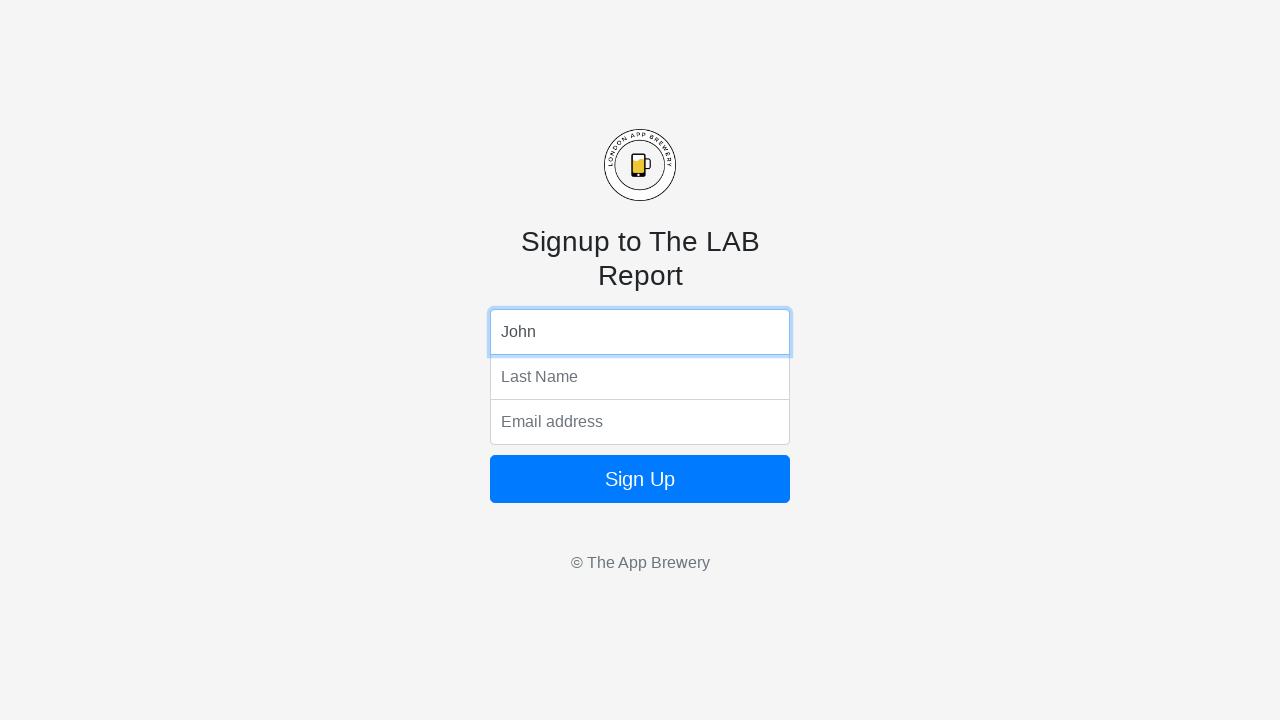

Filled last name field with 'Smith' on input[name='lName']
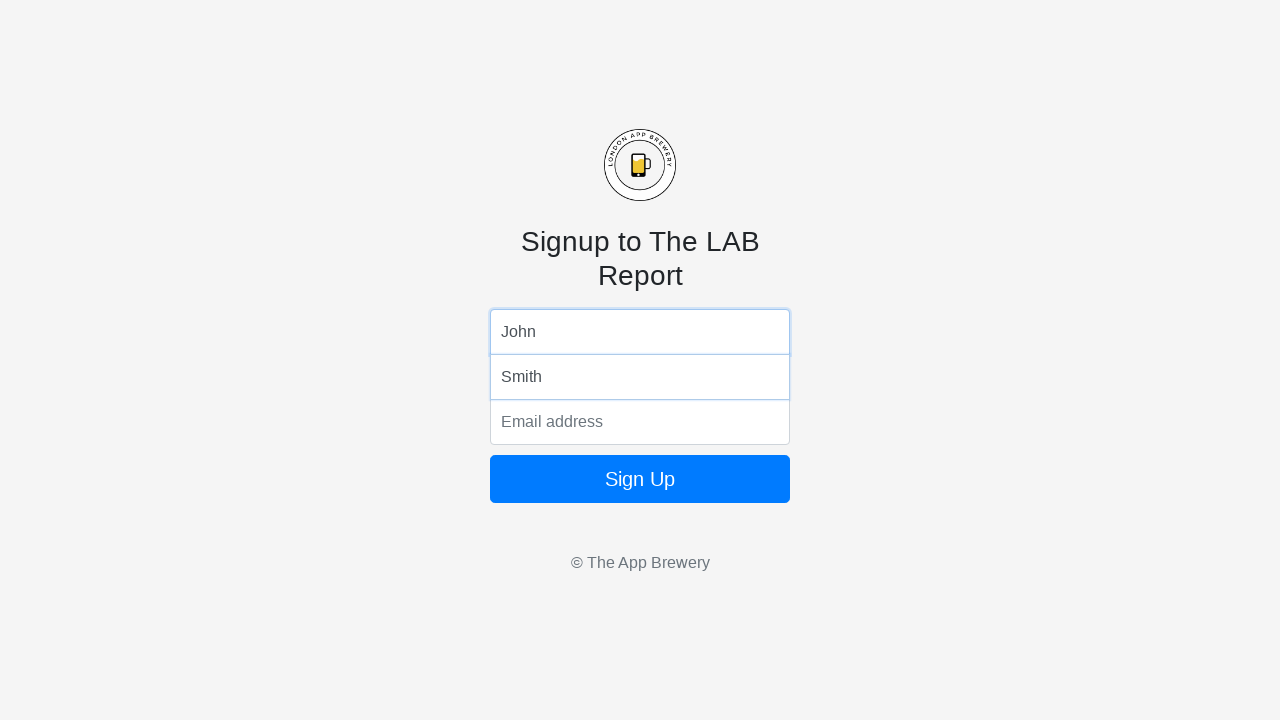

Filled email field with 'johnsmith@example.com' on input[name='email']
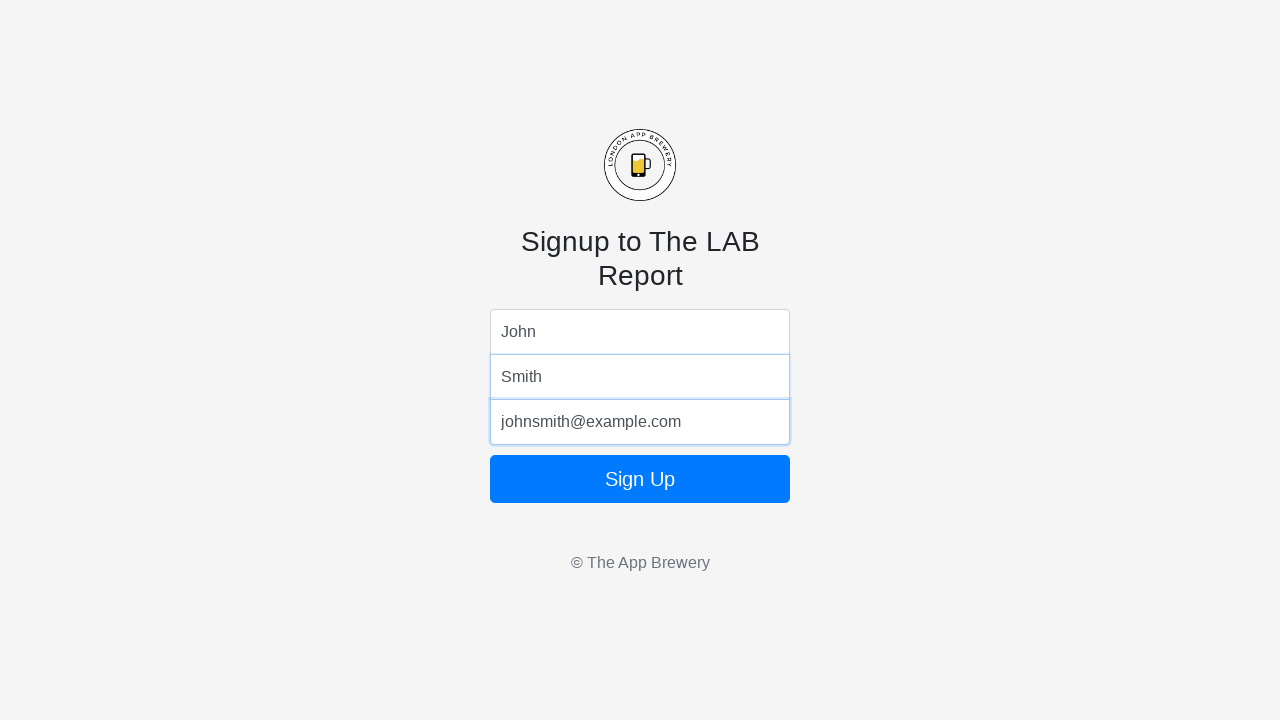

Submitted form by pressing Enter on email field on input[name='email']
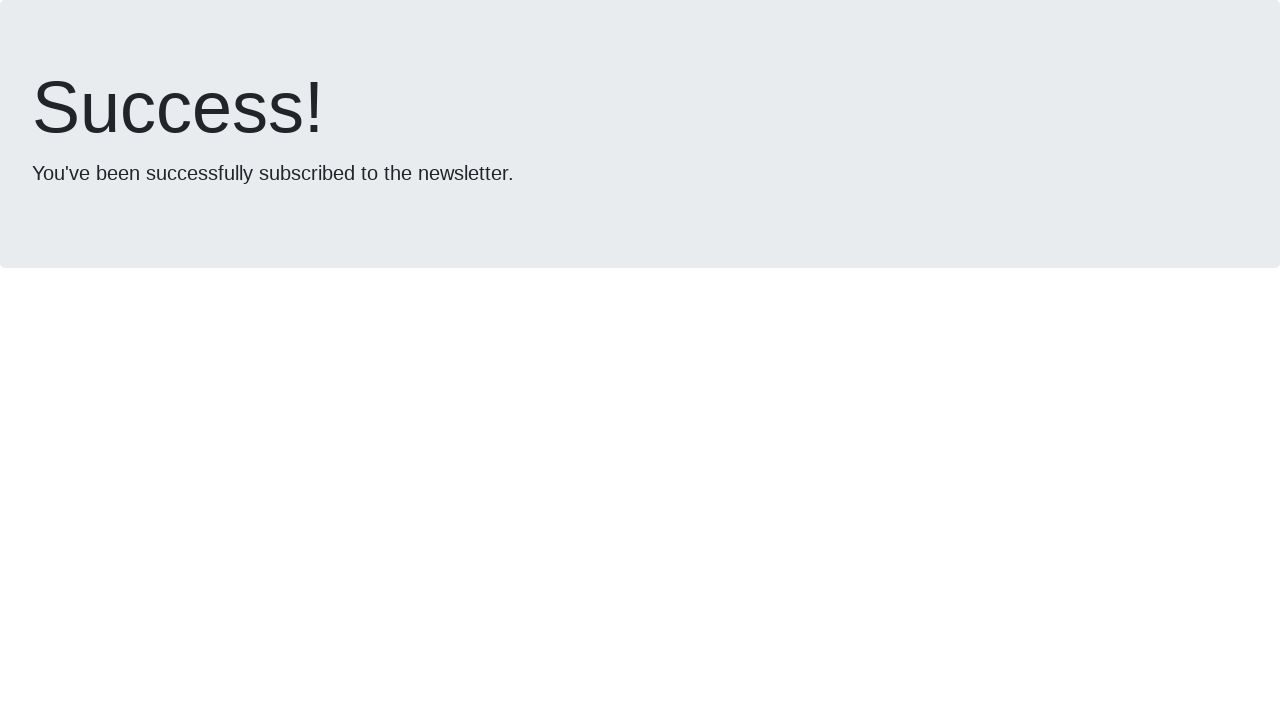

Waited 2 seconds for form submission to process
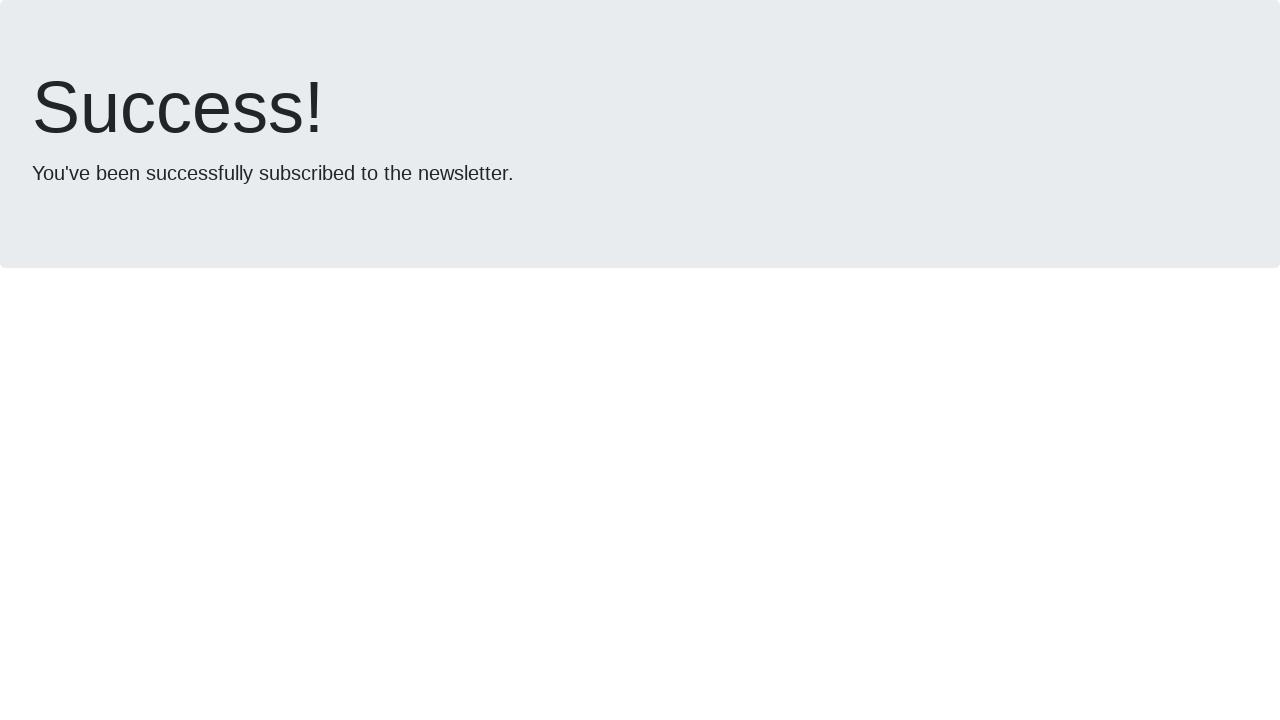

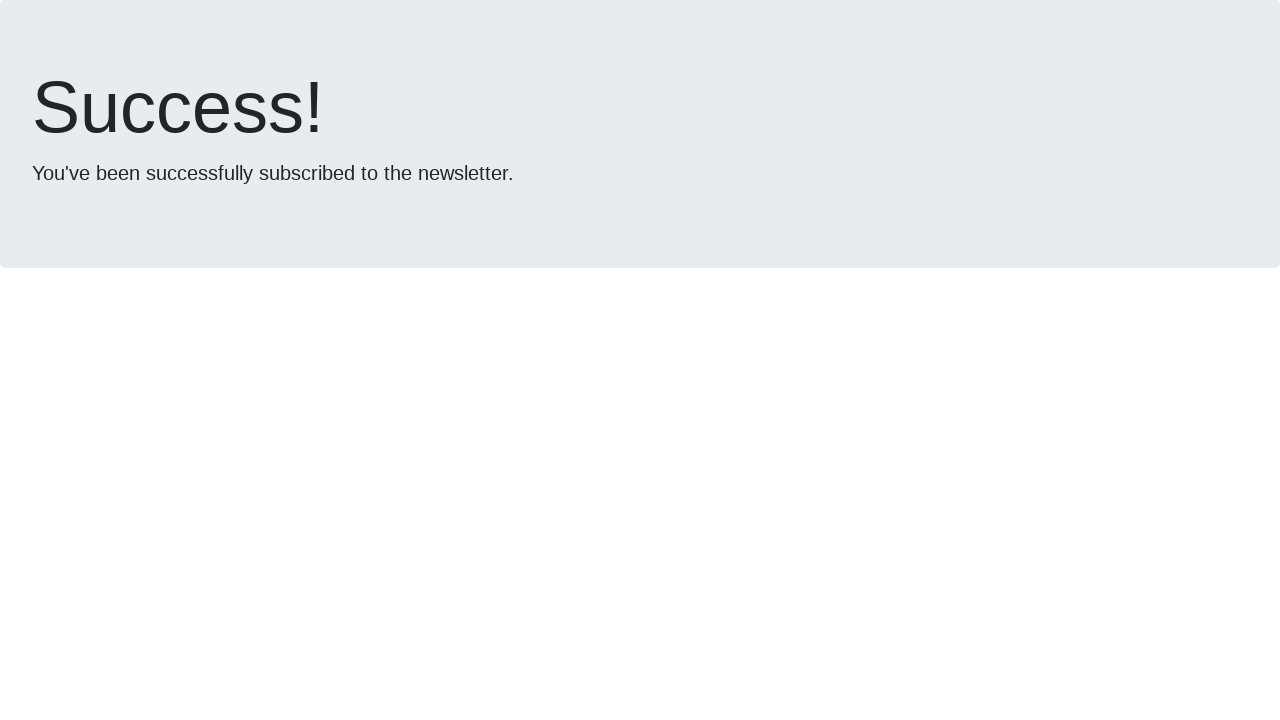